Shared beforeEach hook that navigates to the landing page - included as it sets up the test context

Starting URL: https://relay.prototyp.digital/

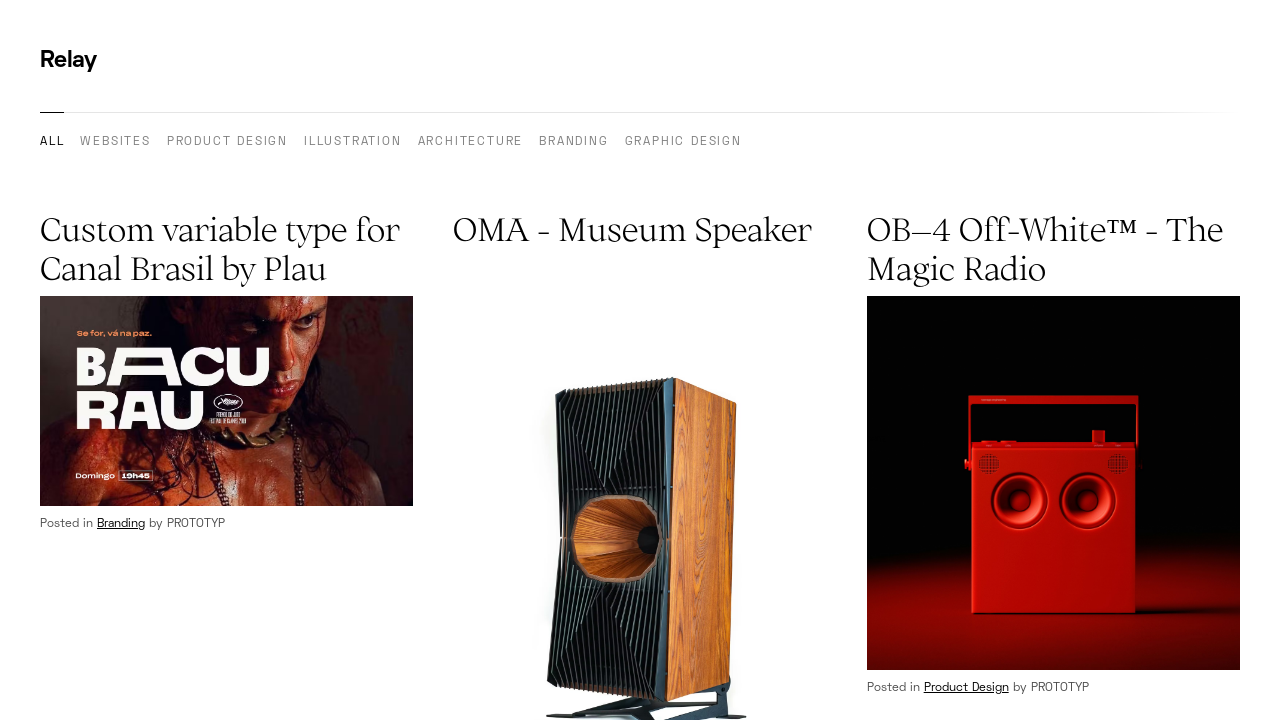

Navigated to landing page at https://relay.prototyp.digital/
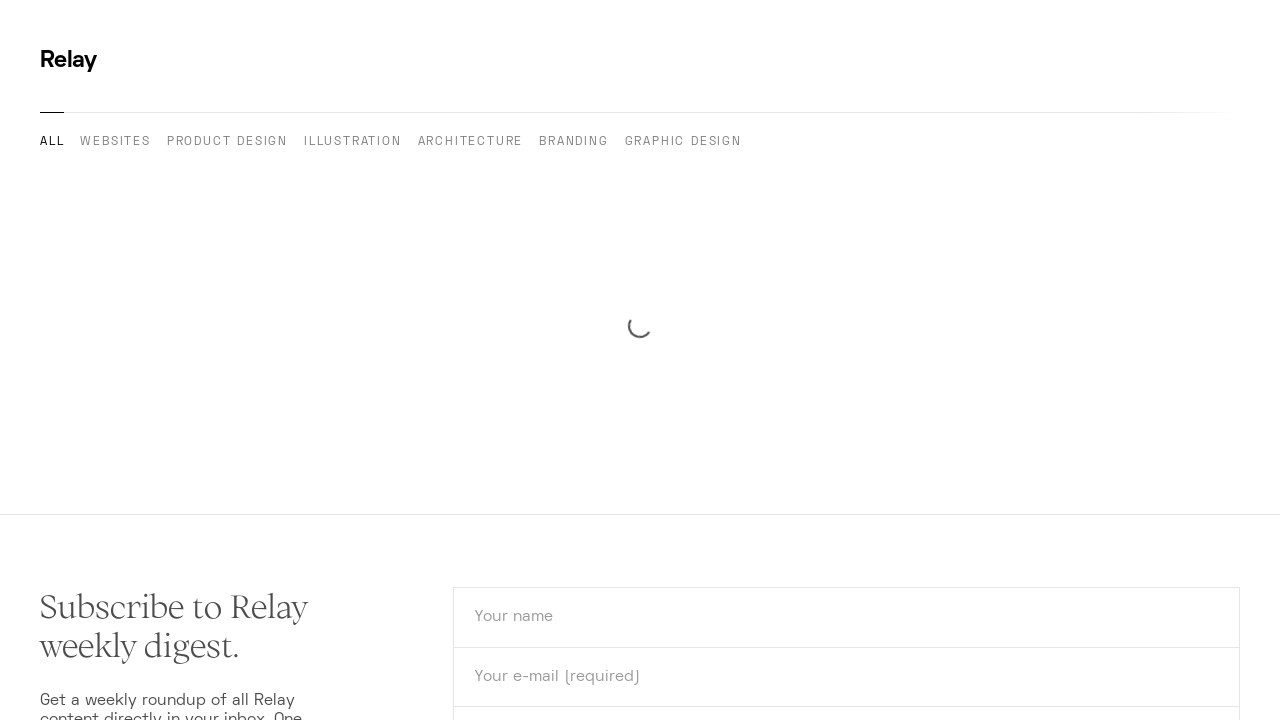

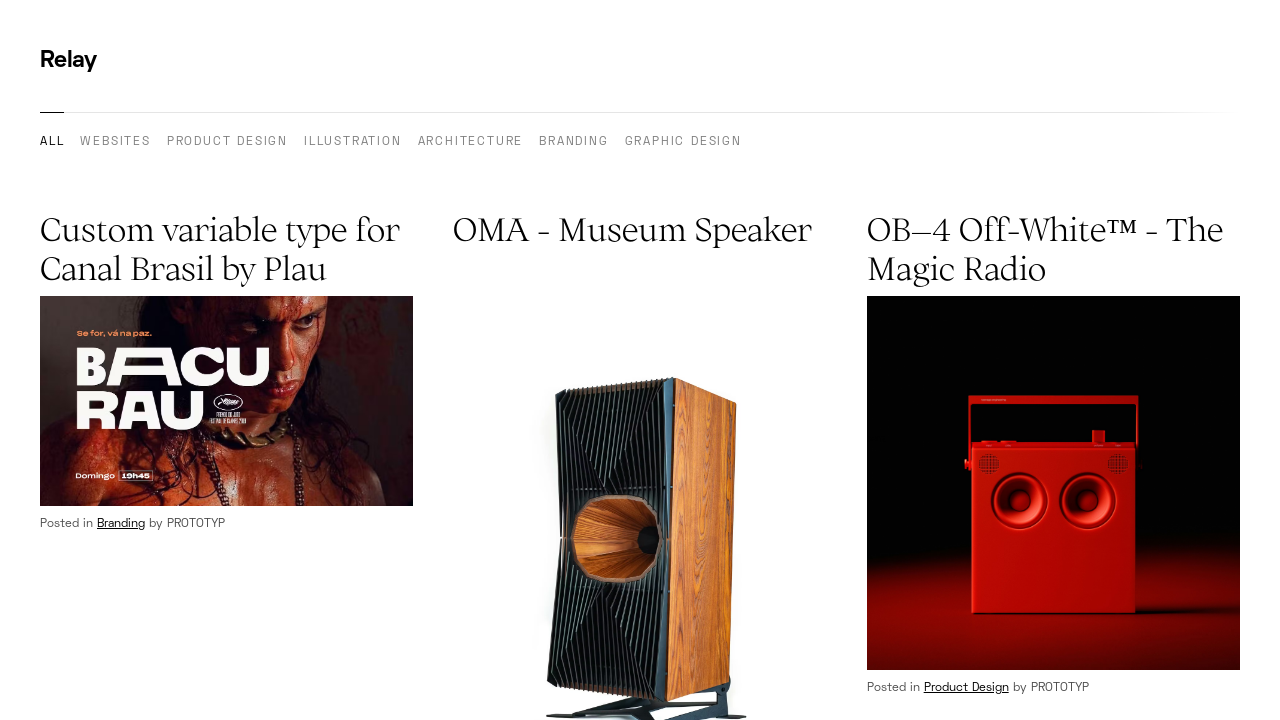